Tests the 10mail.org temporary email service by navigating to the site and verifying that an email address is generated and displayed in the address field.

Starting URL: https://10mail.org/

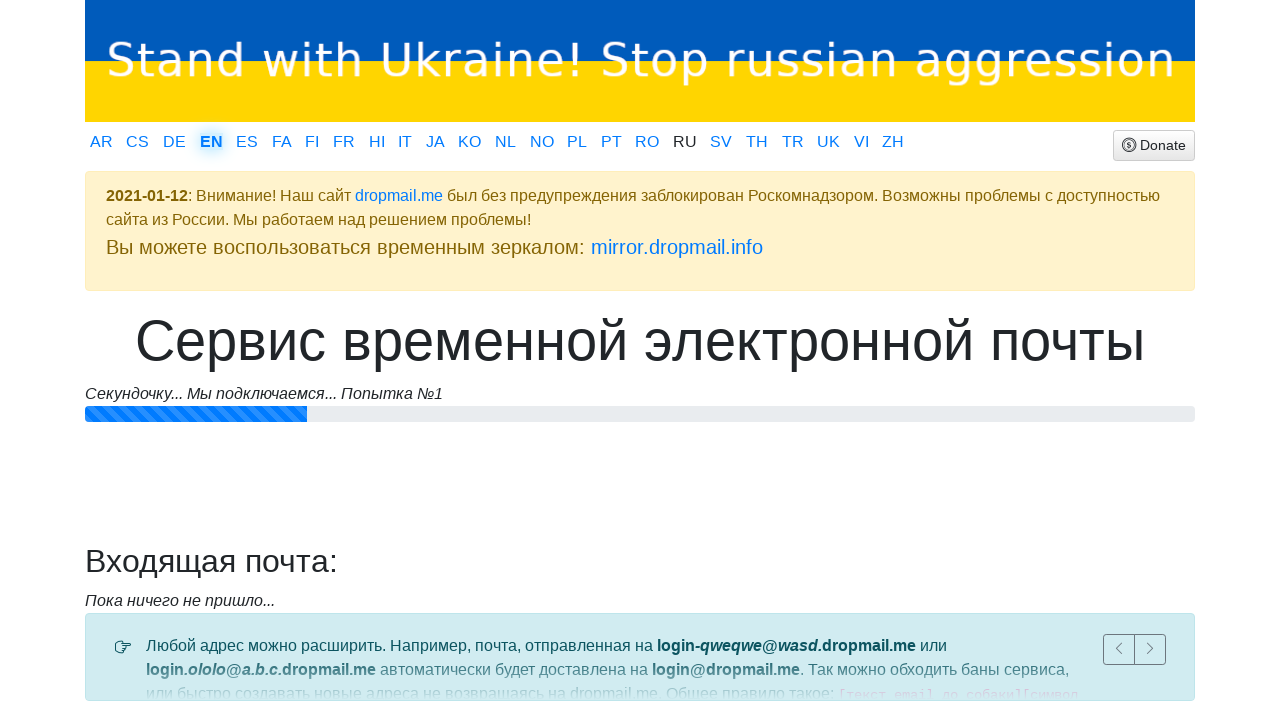

Waited 3 seconds for temporary email address to be generated
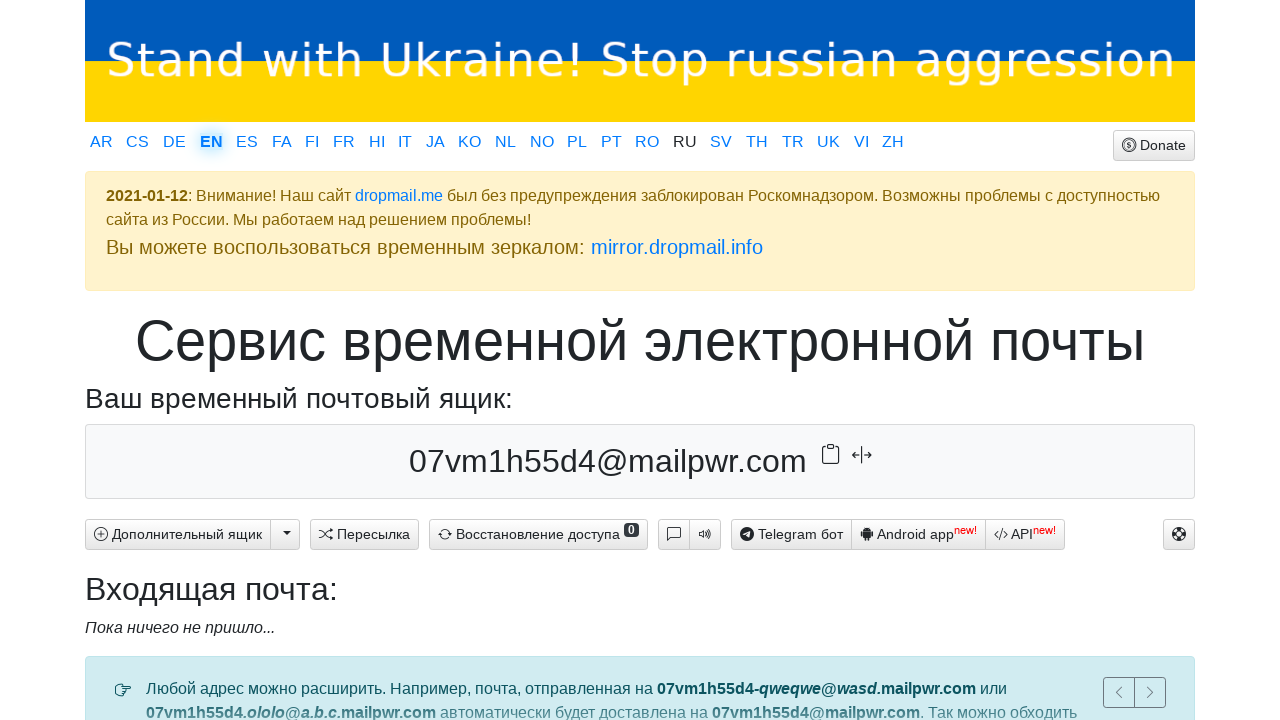

Located the email address element
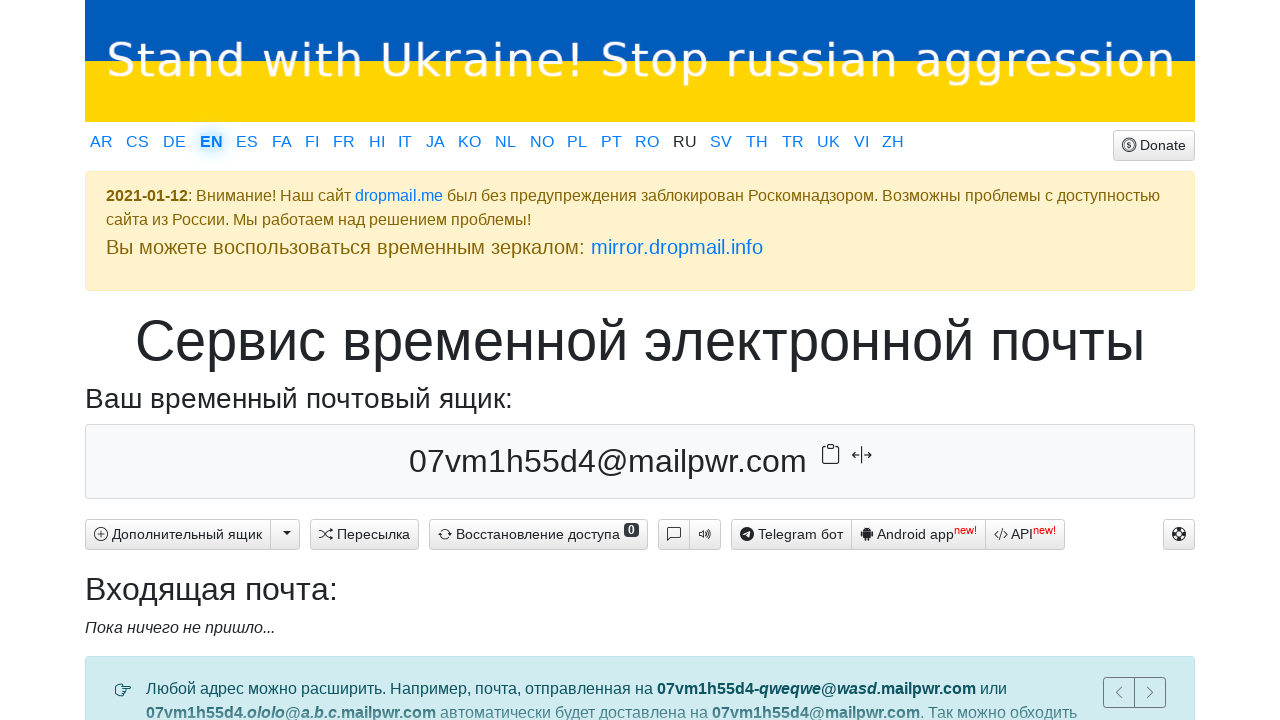

Email address element became visible
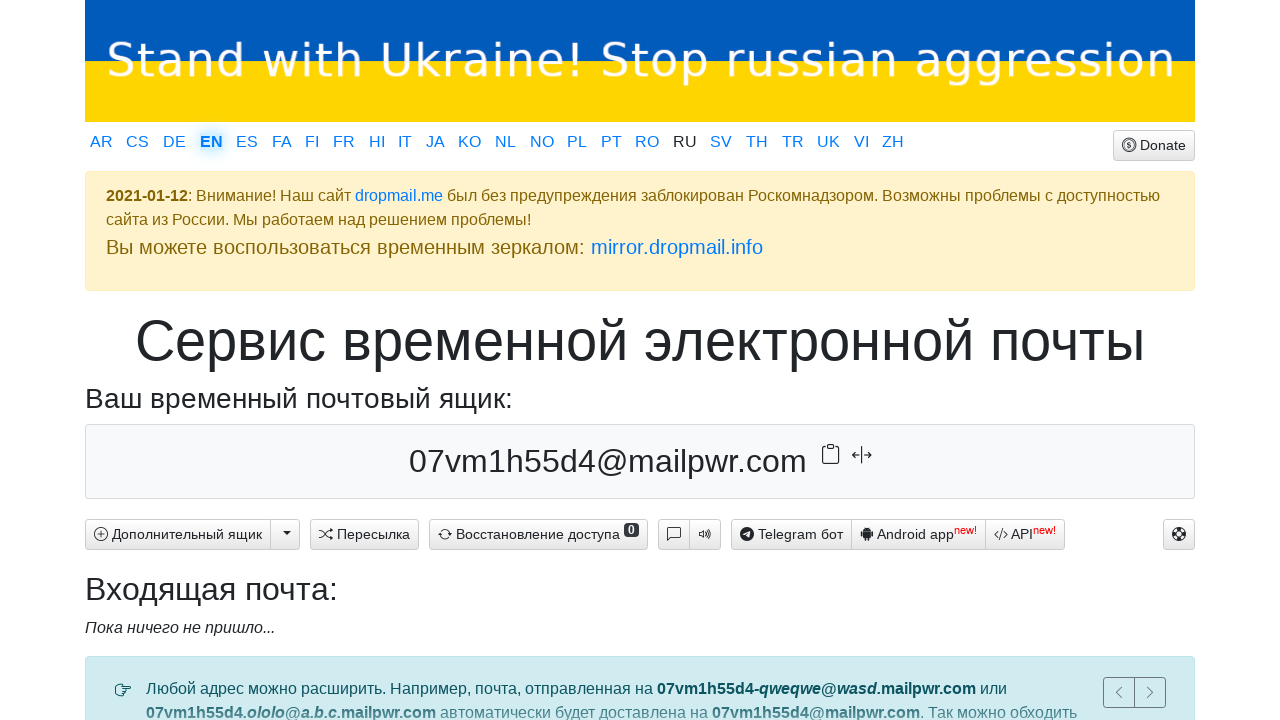

Retrieved email address text from element
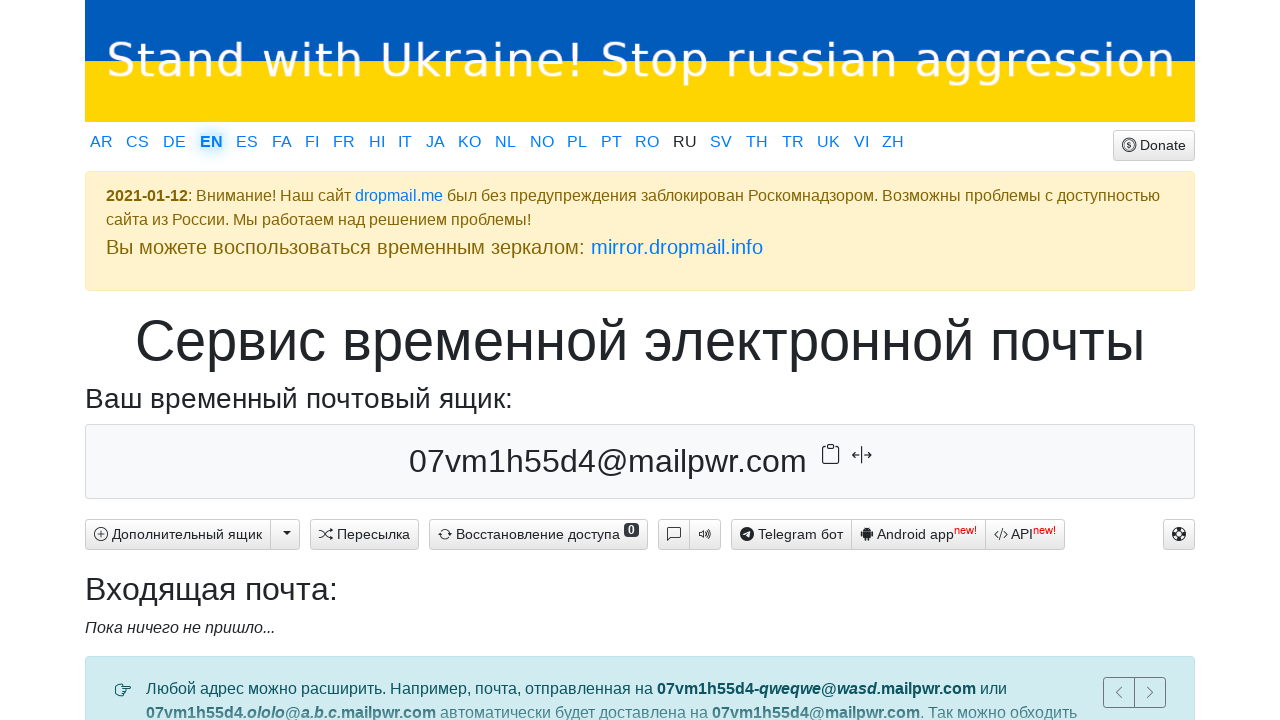

Verified that email address was generated and is not empty
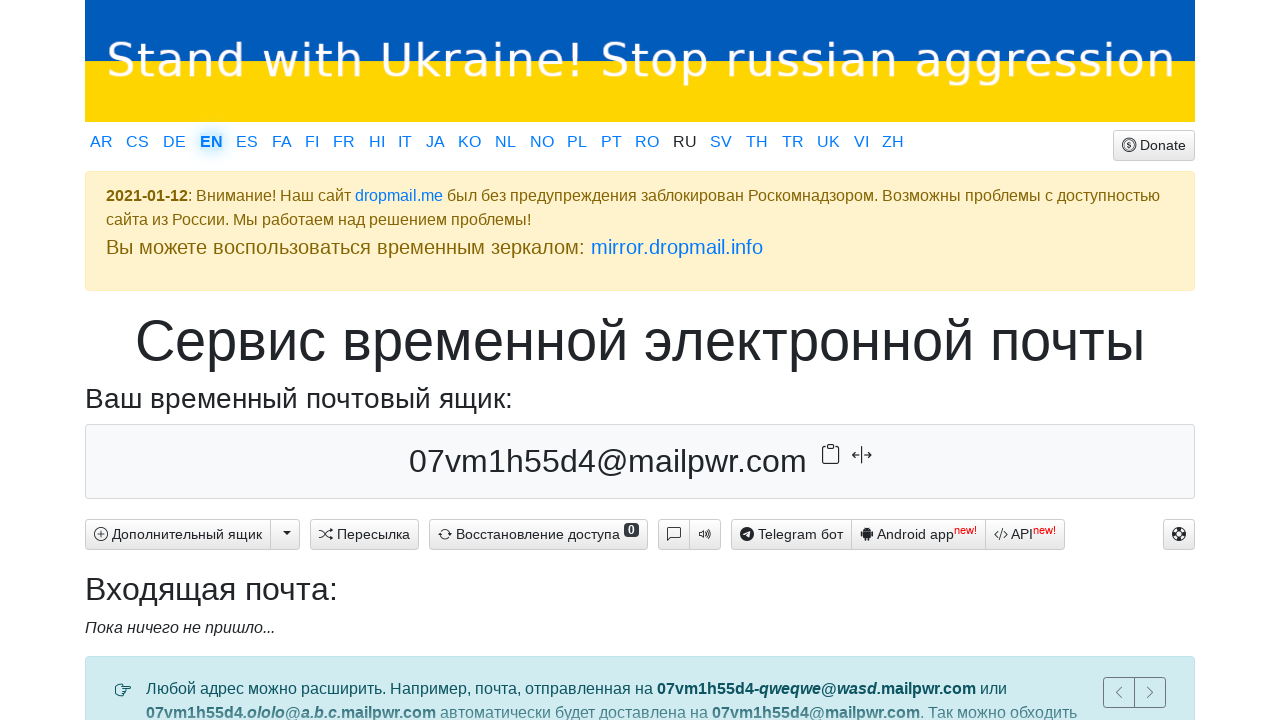

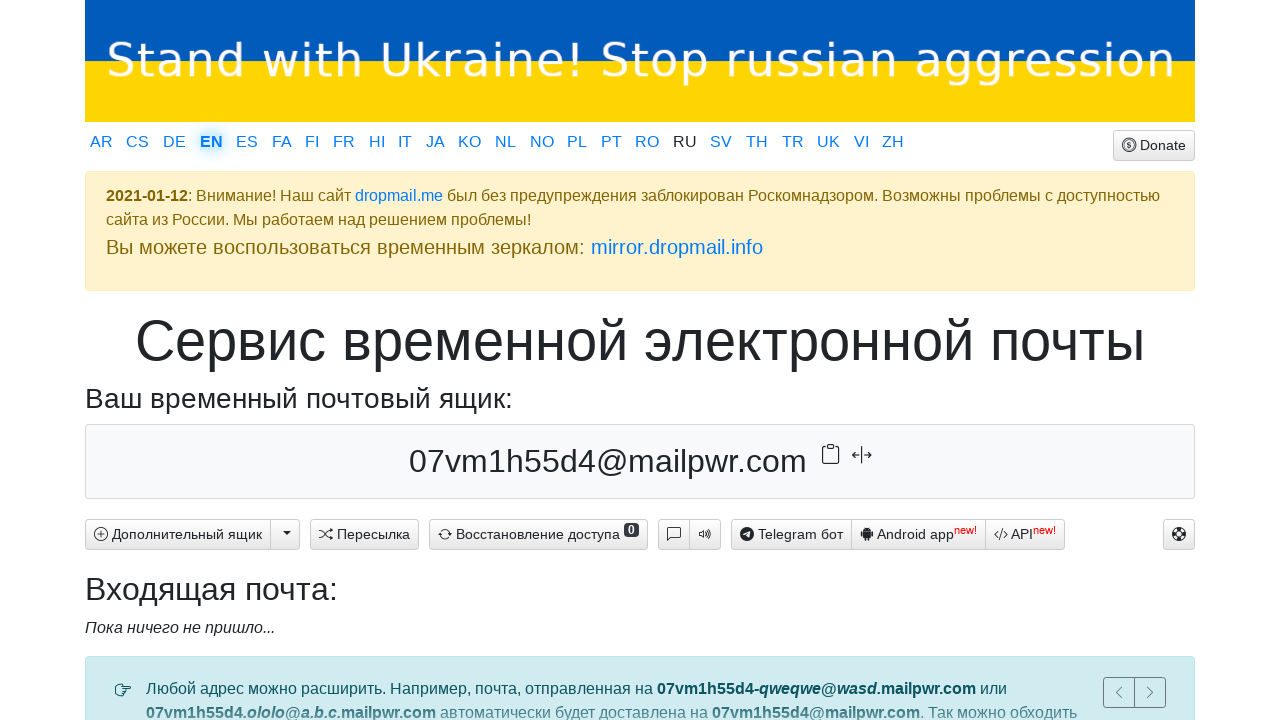